Tests JavaScript prompt alert functionality by switching to an iframe, triggering a prompt alert, entering text, and accepting it

Starting URL: https://www.w3schools.com/js/tryit.asp?filename=tryjs_prompt

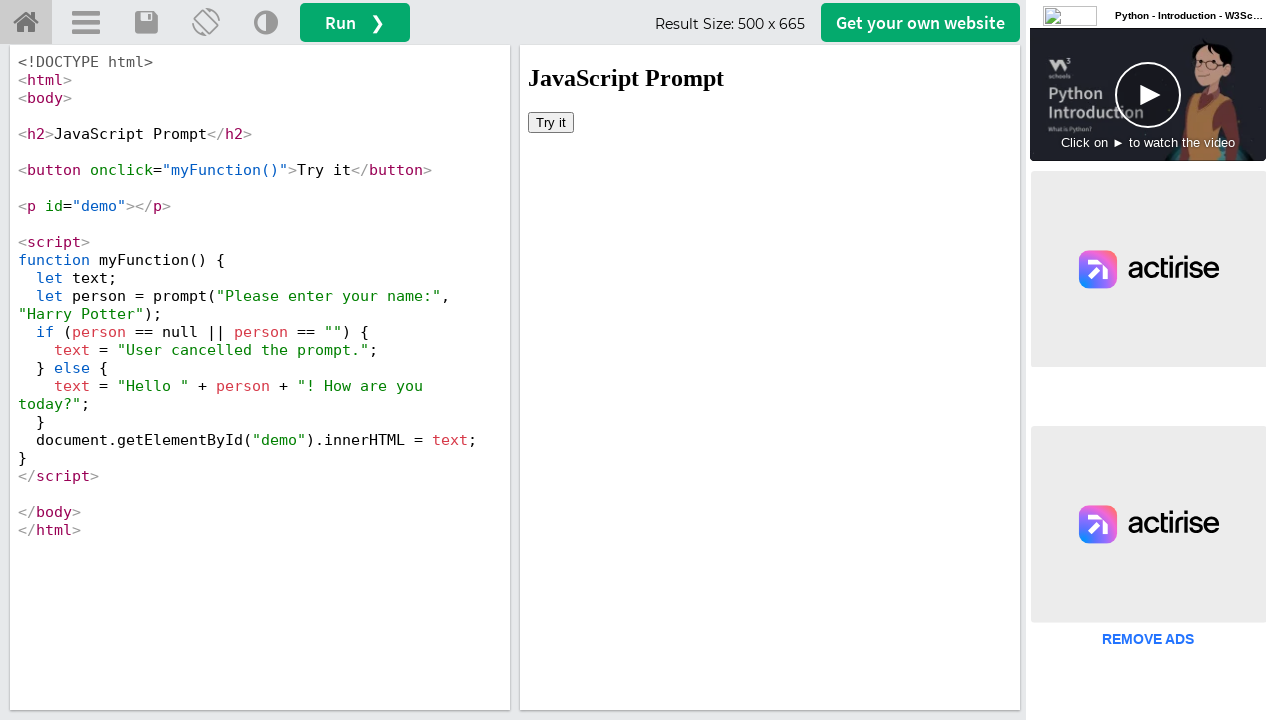

Located iframe with id 'iframeResult'
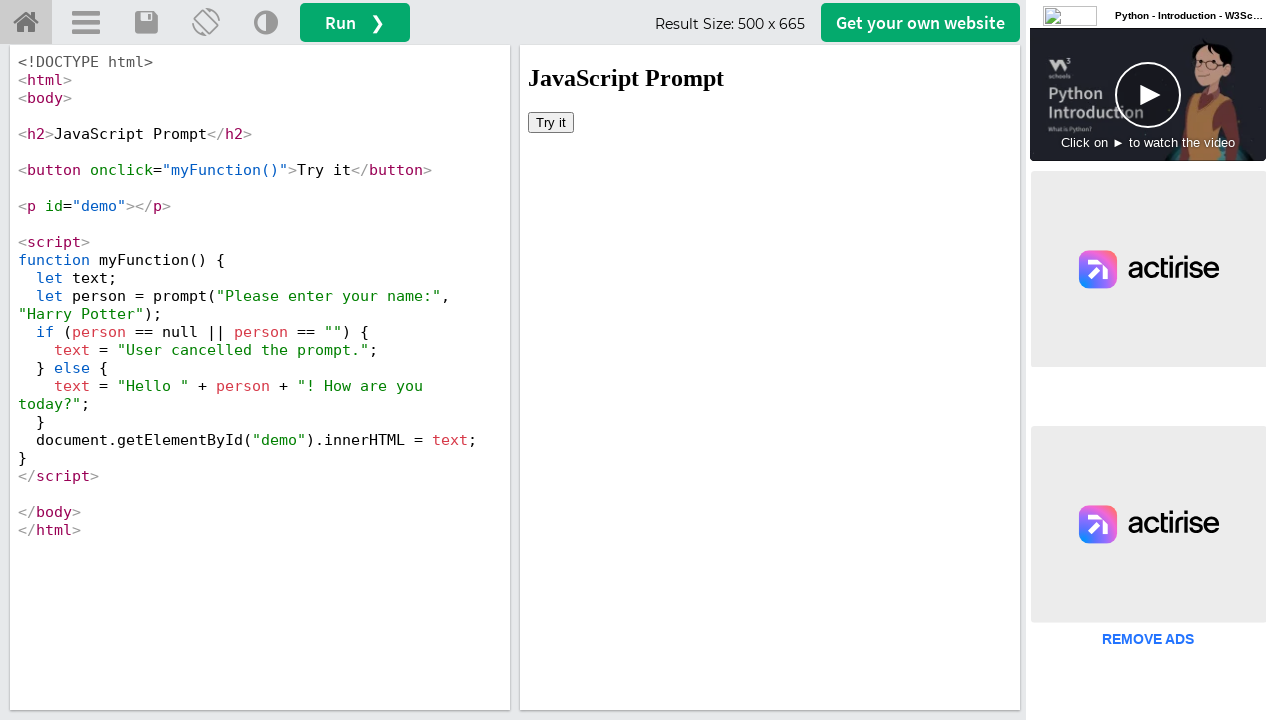

Clicked button in iframe to trigger prompt alert at (551, 122) on iframe[id='iframeResult'] >> internal:control=enter-frame >> xpath=/html/body/bu
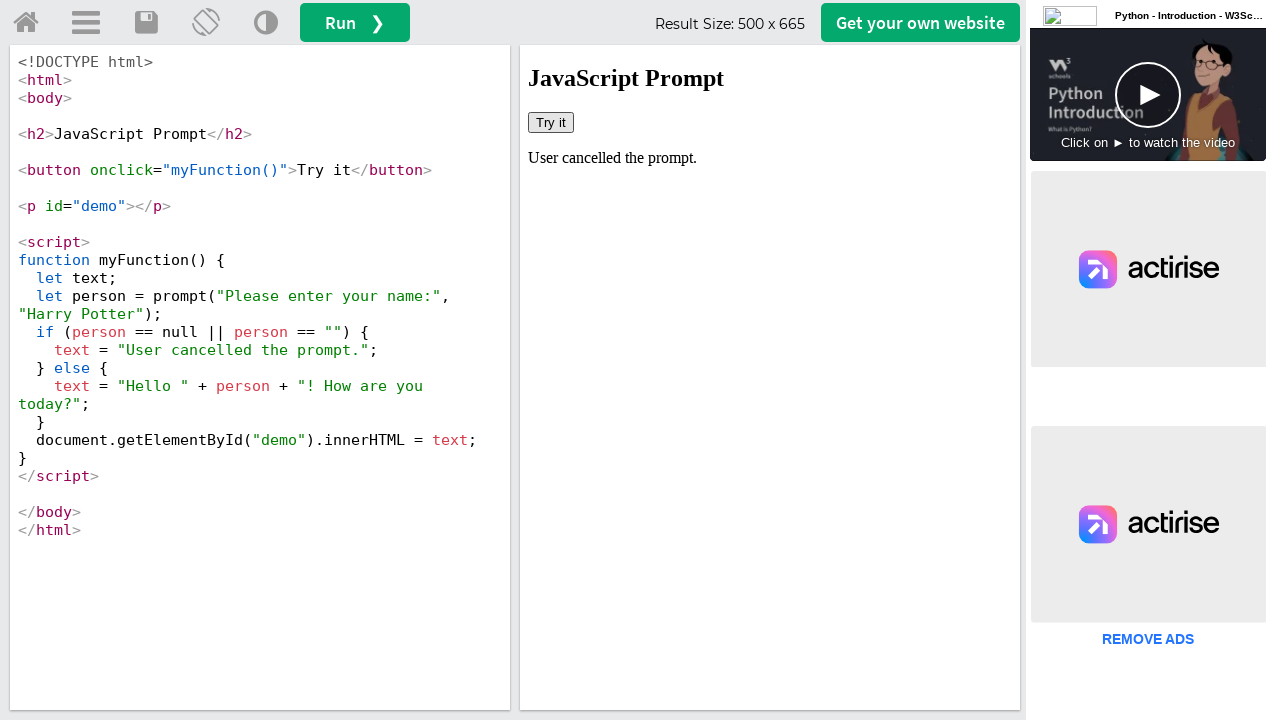

Set up dialog handler to accept prompt with text 'Mr Xoxo'
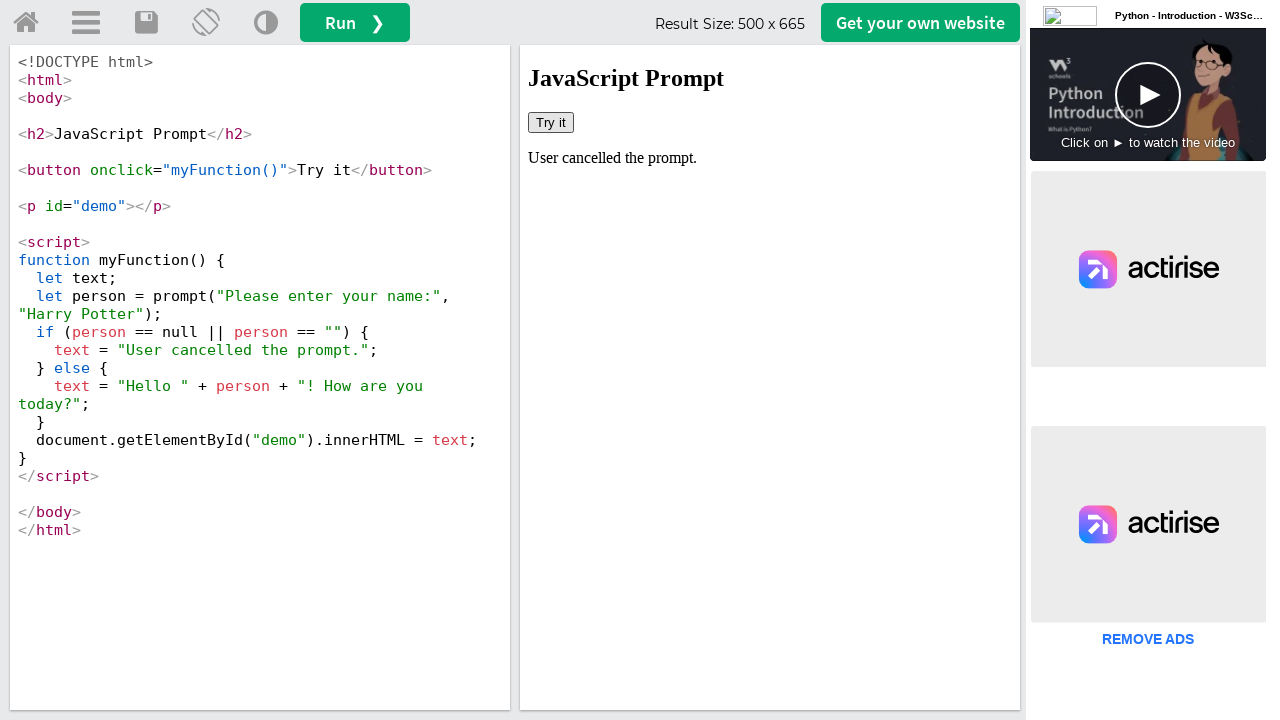

Clicked button again to trigger dialog and execute handler at (551, 122) on iframe[id='iframeResult'] >> internal:control=enter-frame >> xpath=/html/body/bu
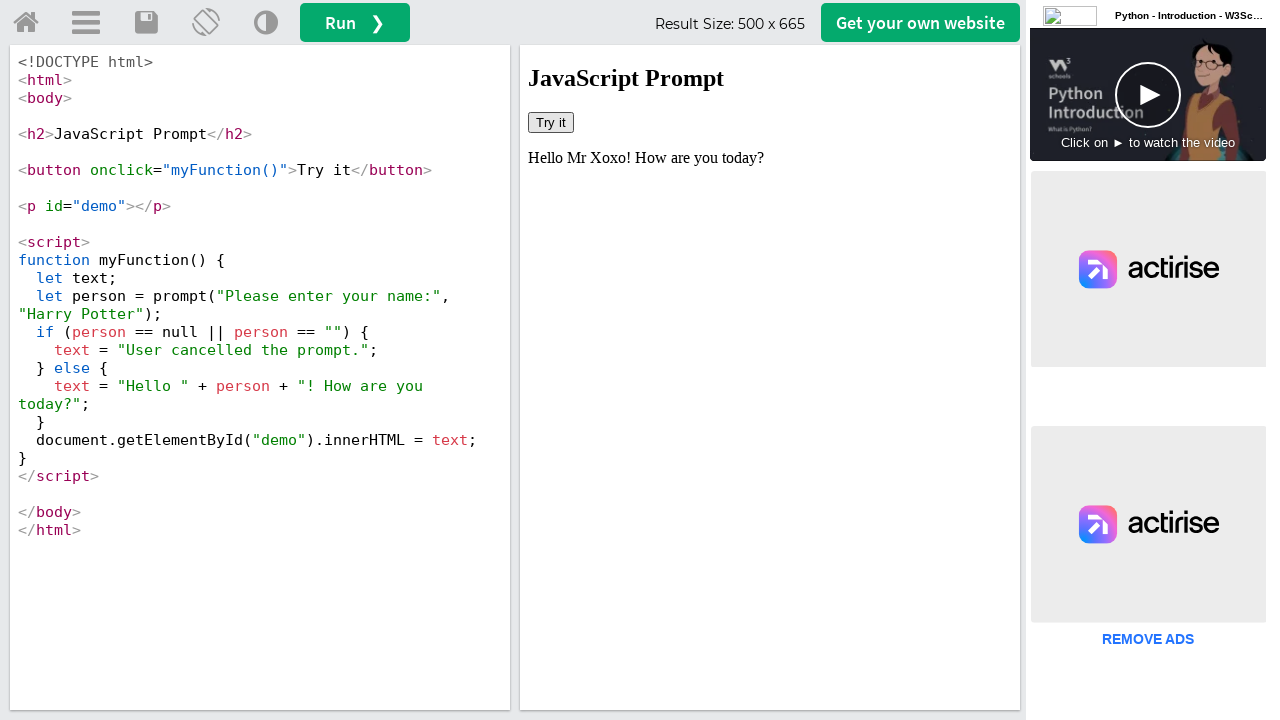

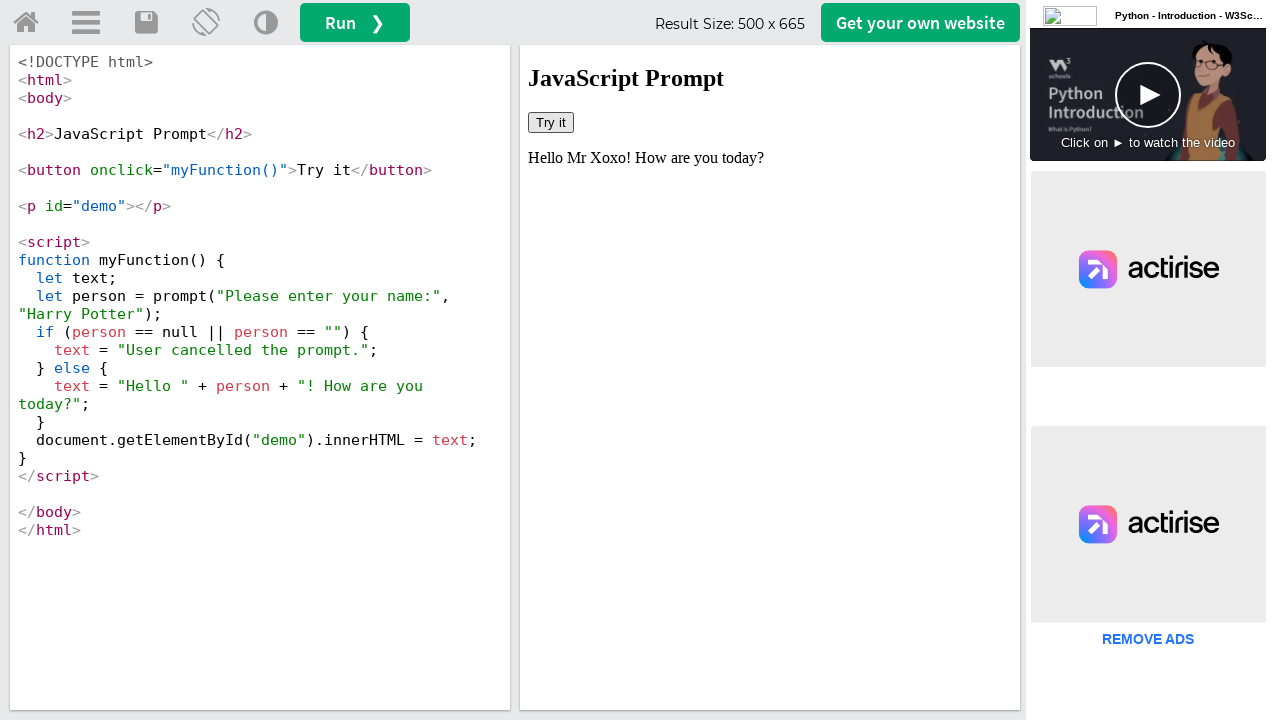